Tests search functionality by typing "Union banka" and verifying suggestions dropdown appears with matching results

Starting URL: https://www.navigator.ba

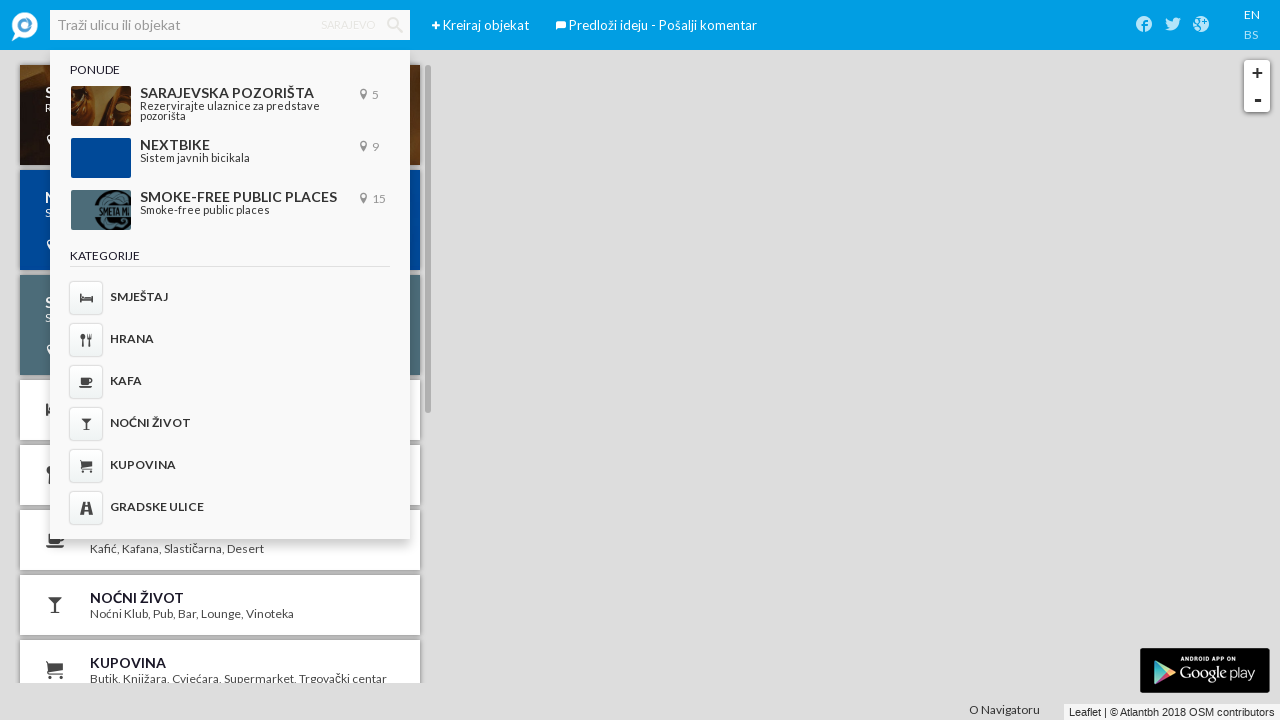

Clicked on the search input field at (230, 25) on input.ember-text-field.tt-query
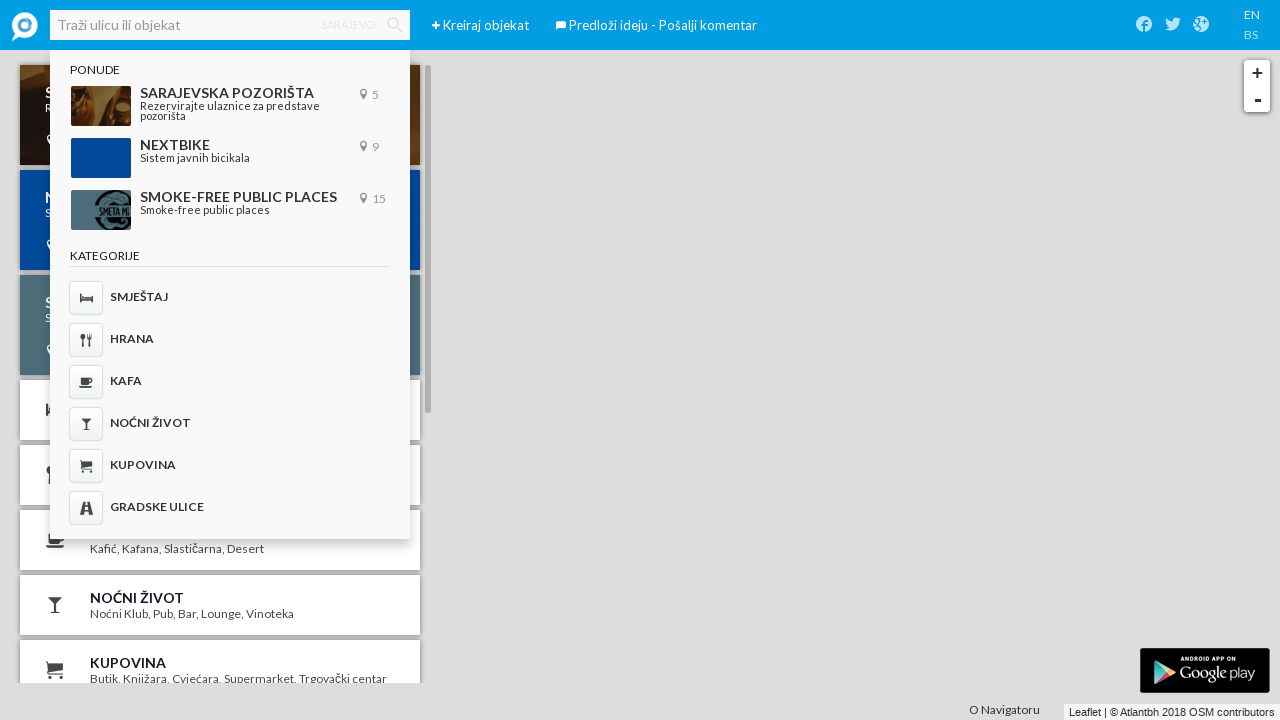

Typed 'Union banka' into the search field on input.ember-text-field.tt-query
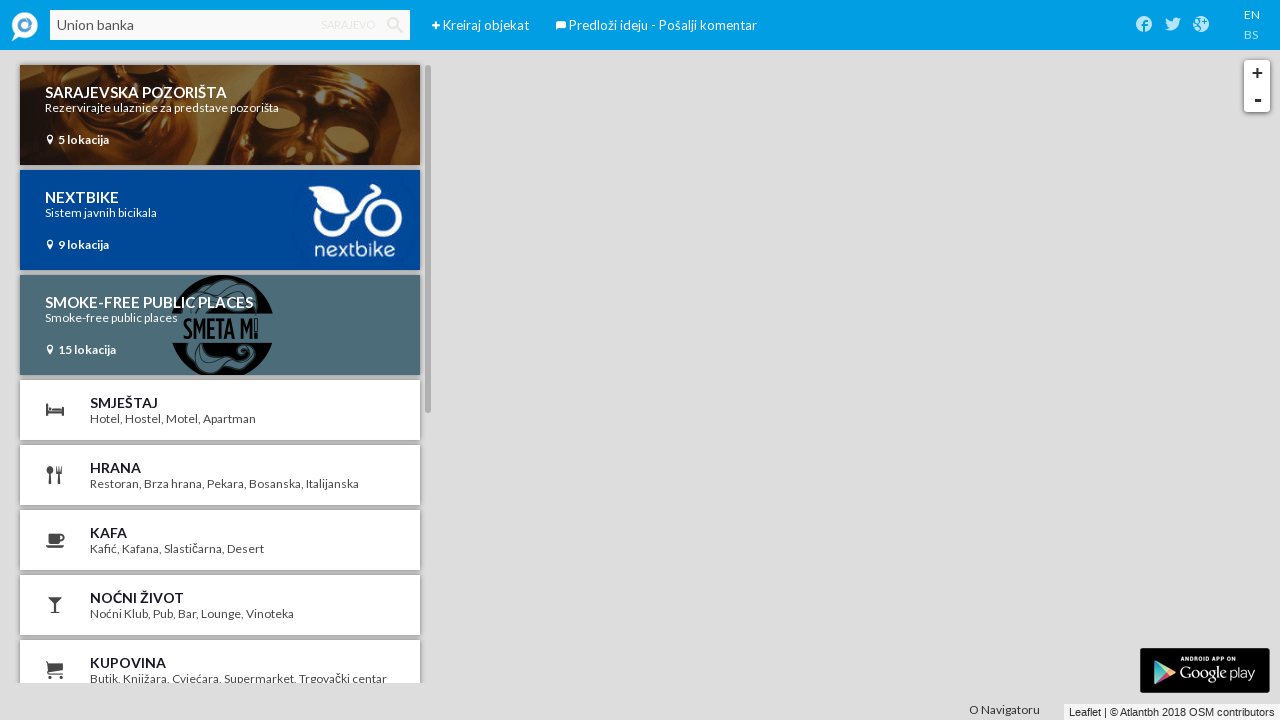

Suggestions dropdown appeared
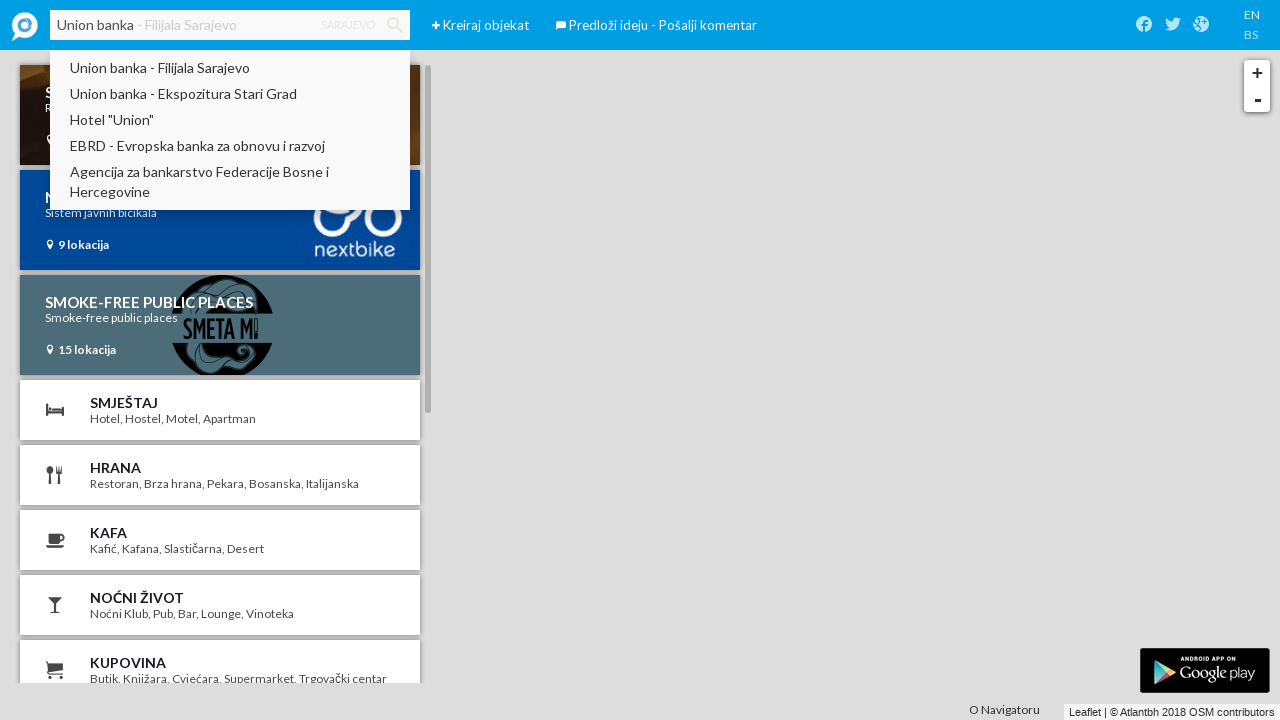

Verified suggestions list is visible with matching results
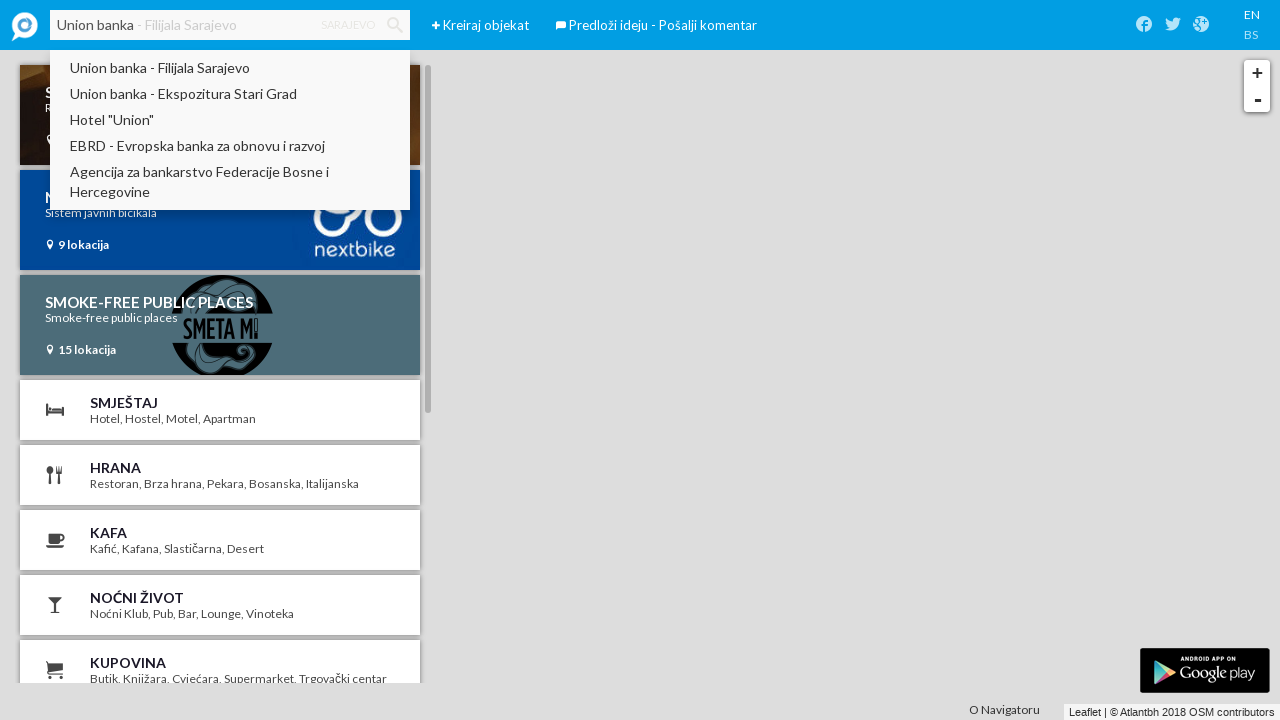

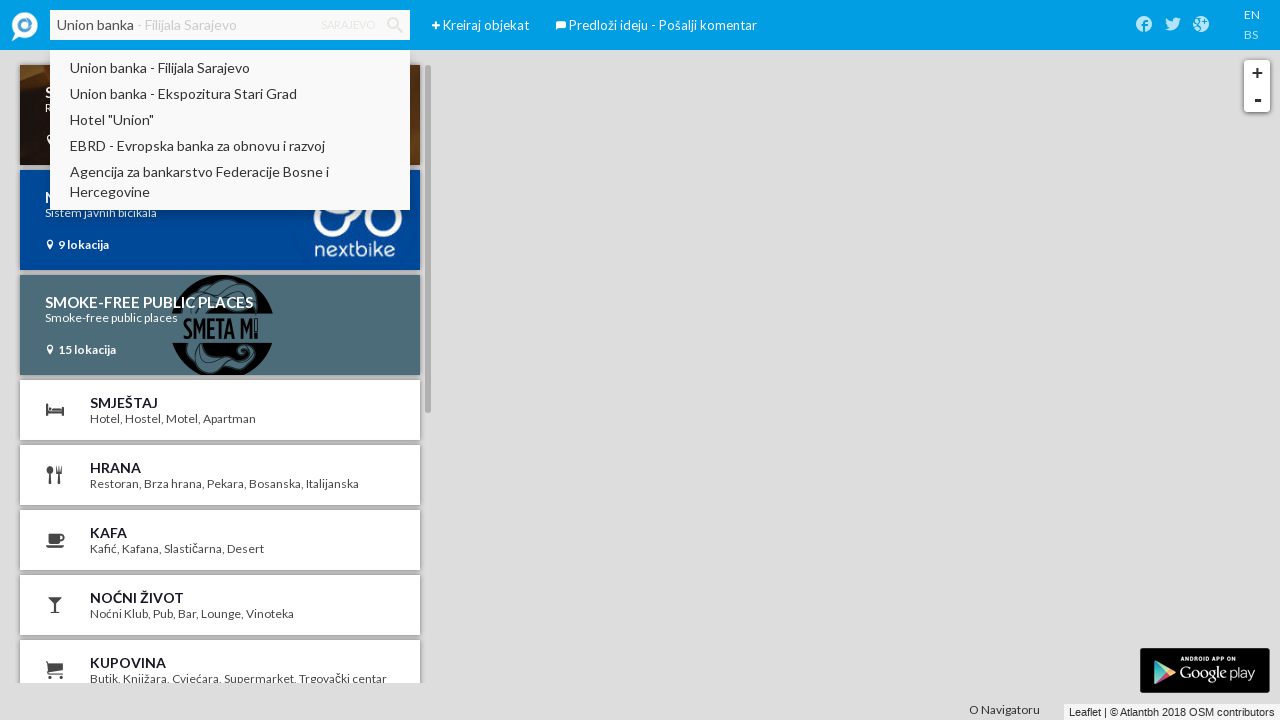